Clicks the sign-in button and waits for the login form to appear and become visible and enabled

Starting URL: http://zero.webappsecurity.com/

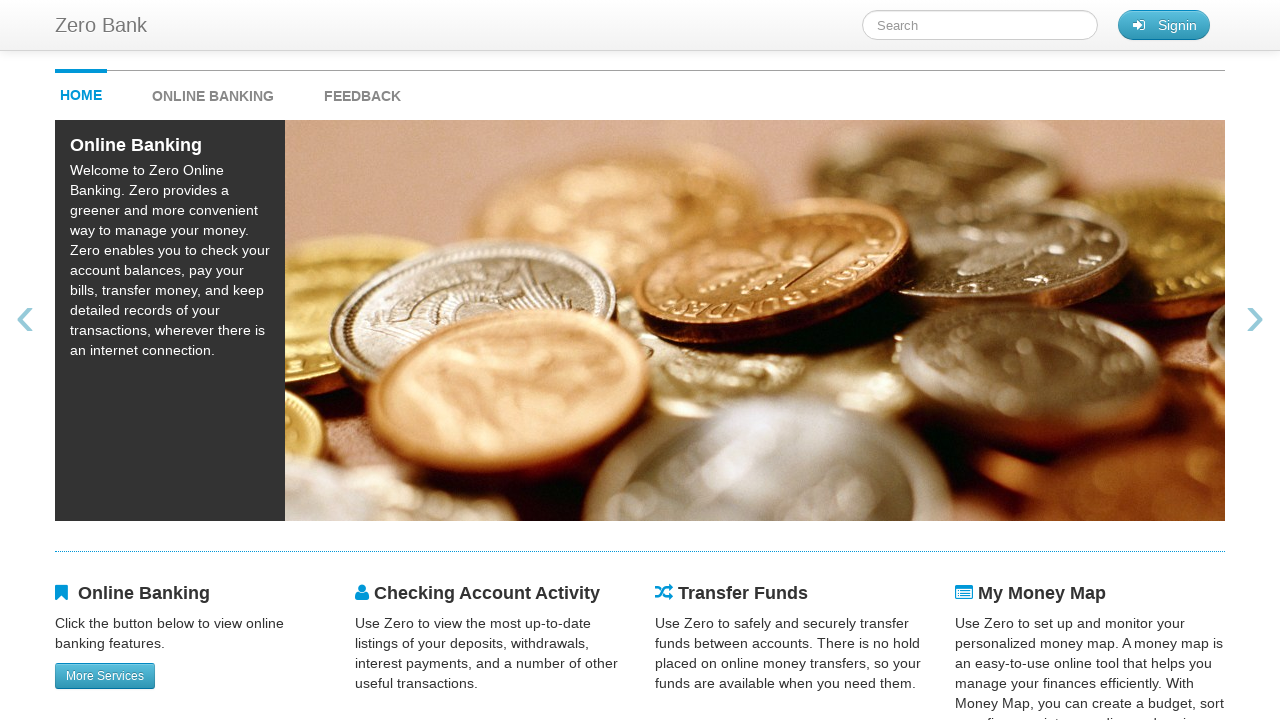

Clicked the sign-in button at (1164, 25) on #signin_button
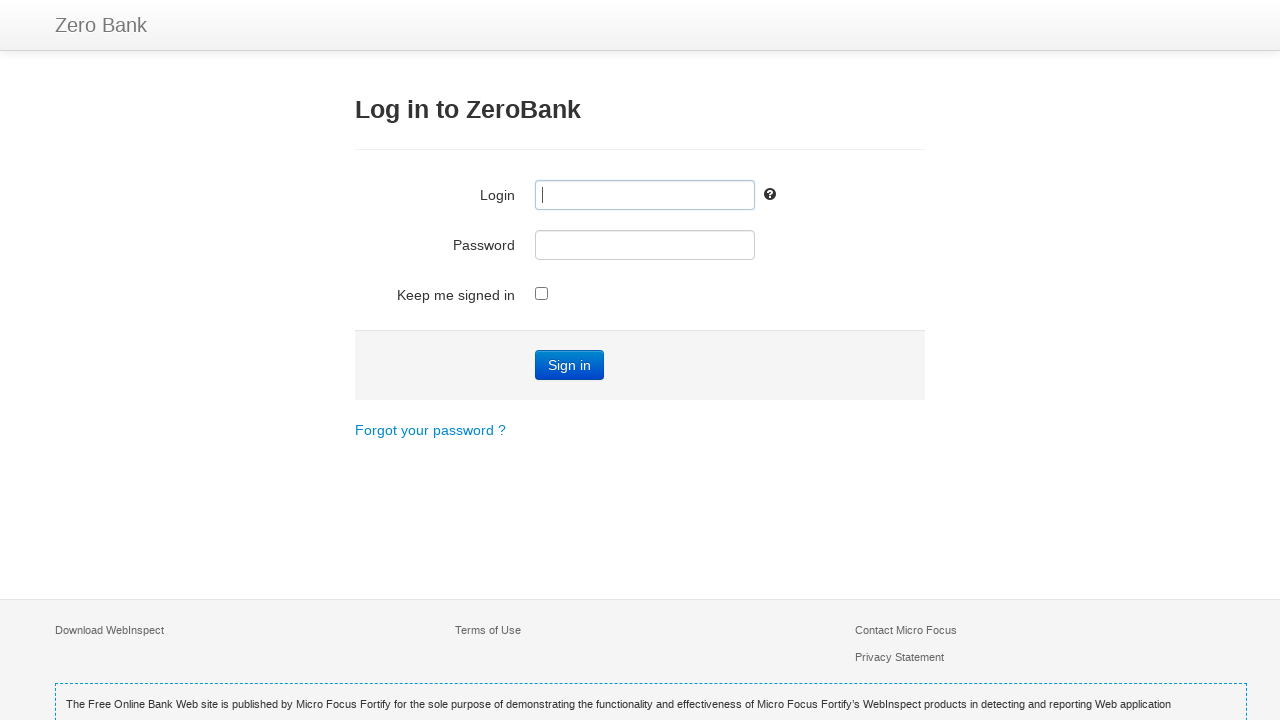

Login form appeared and became visible
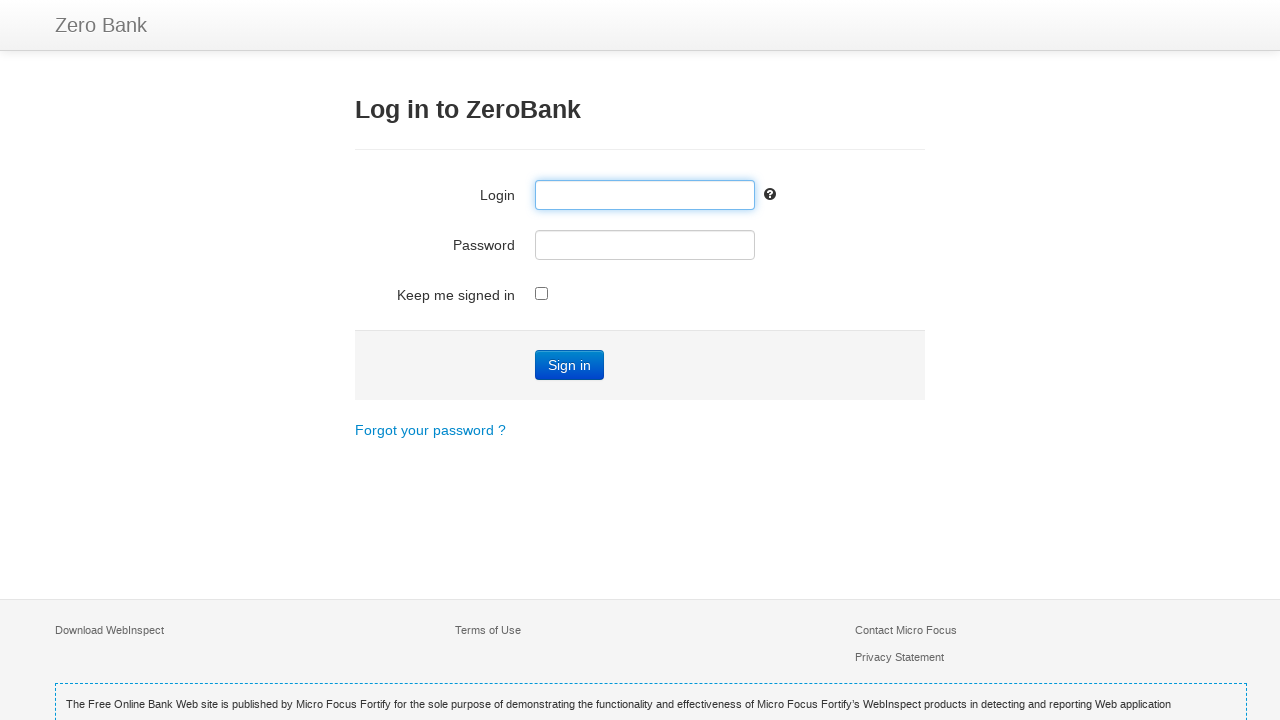

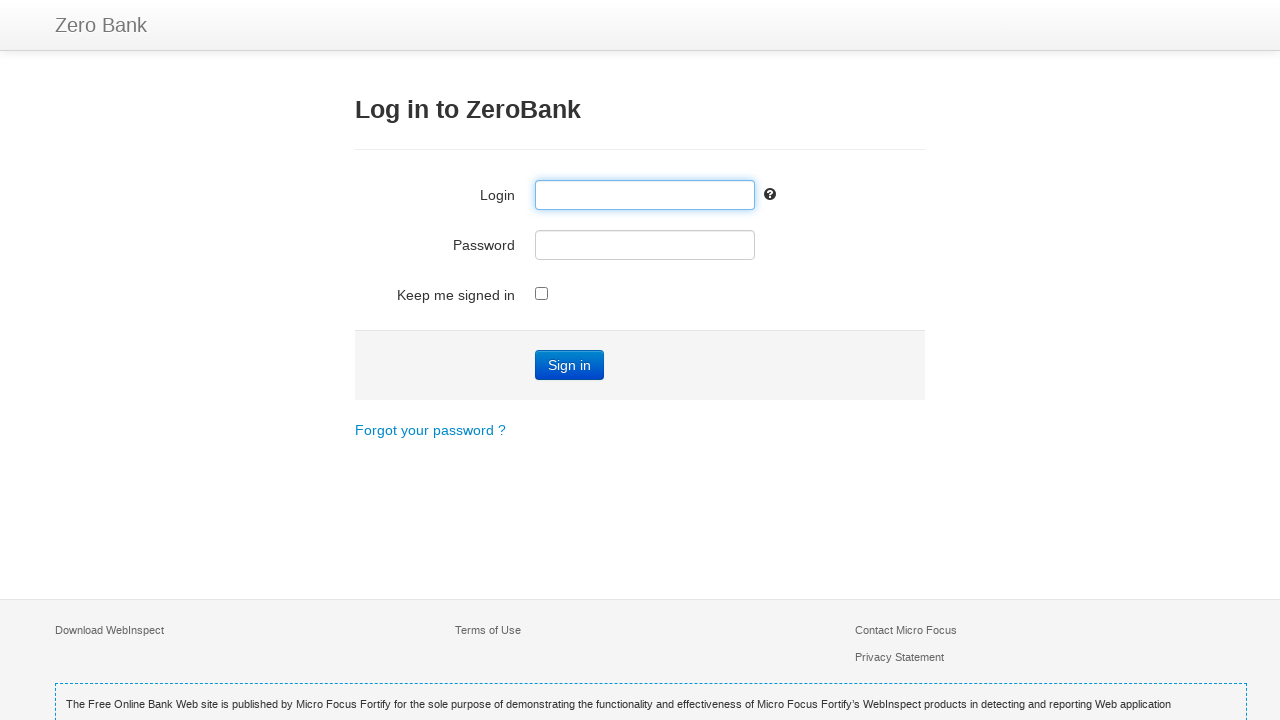